Tests checkbox functionality by verifying default states of two checkboxes, clicking to toggle their selection states, and confirming the changes took effect.

Starting URL: http://practice.cydeo.com/checkboxes

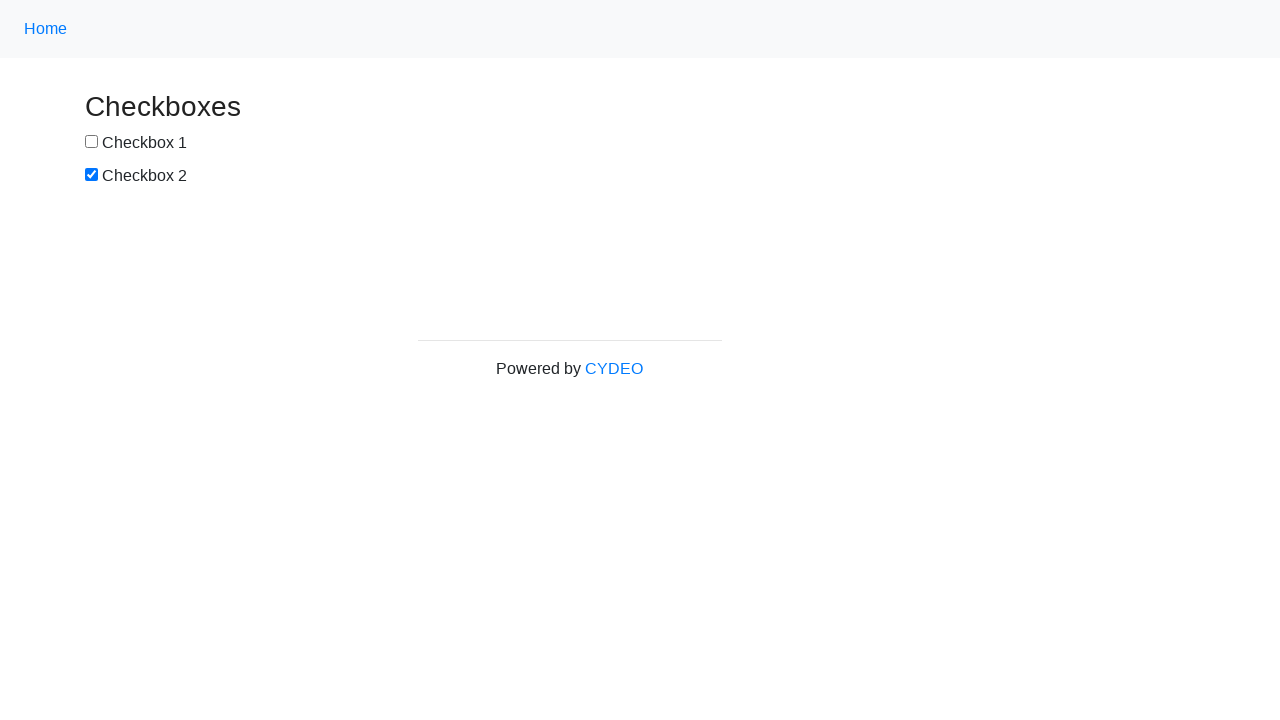

Located checkbox #1 element
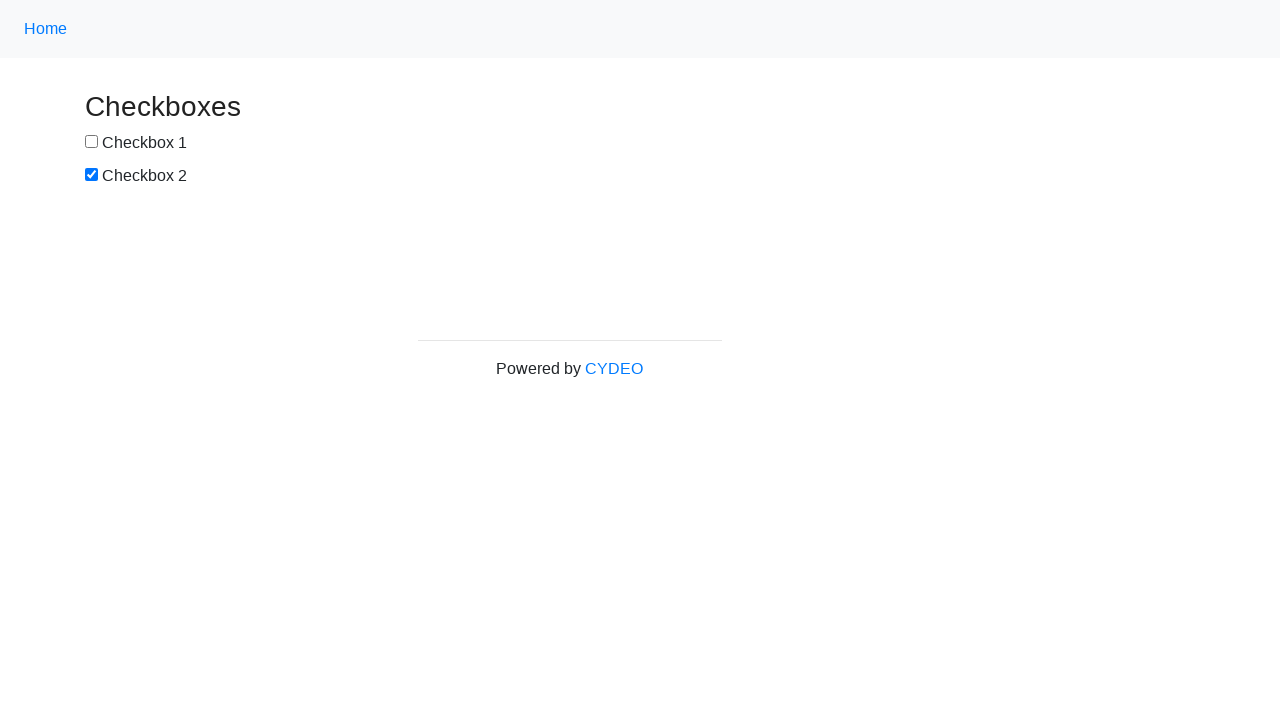

Verified checkbox #1 is NOT selected by default
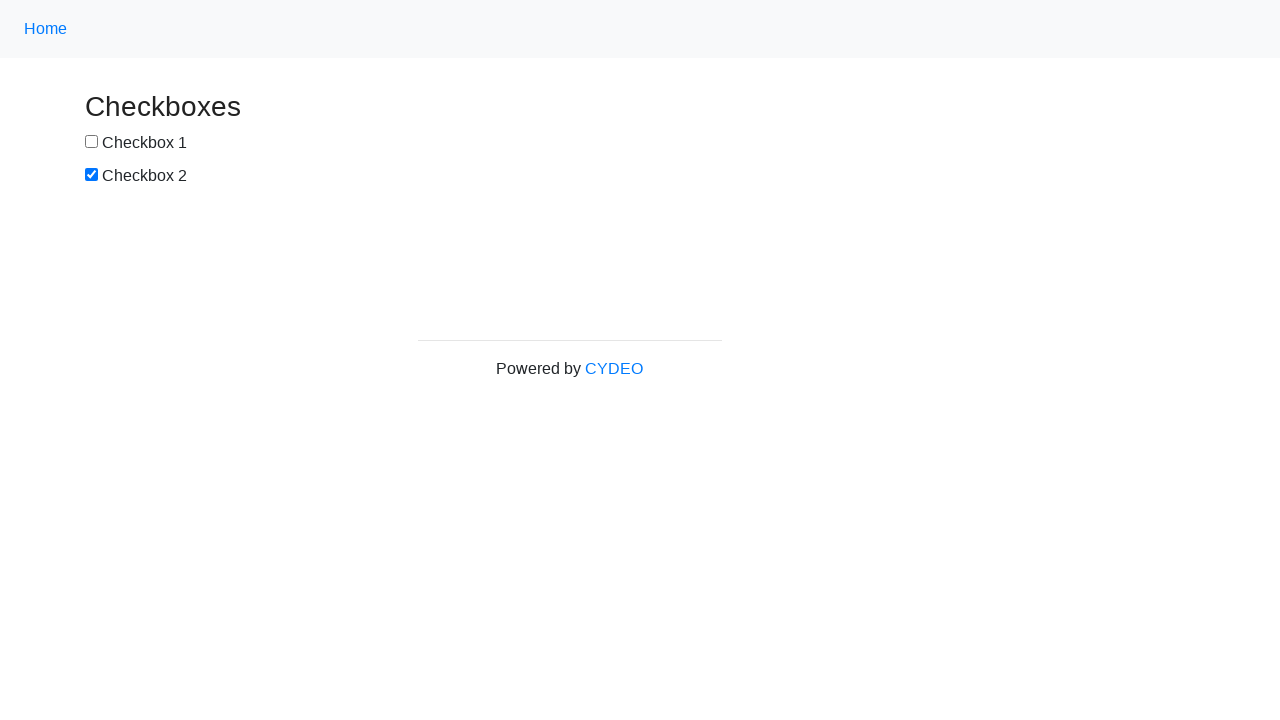

Located checkbox #2 element
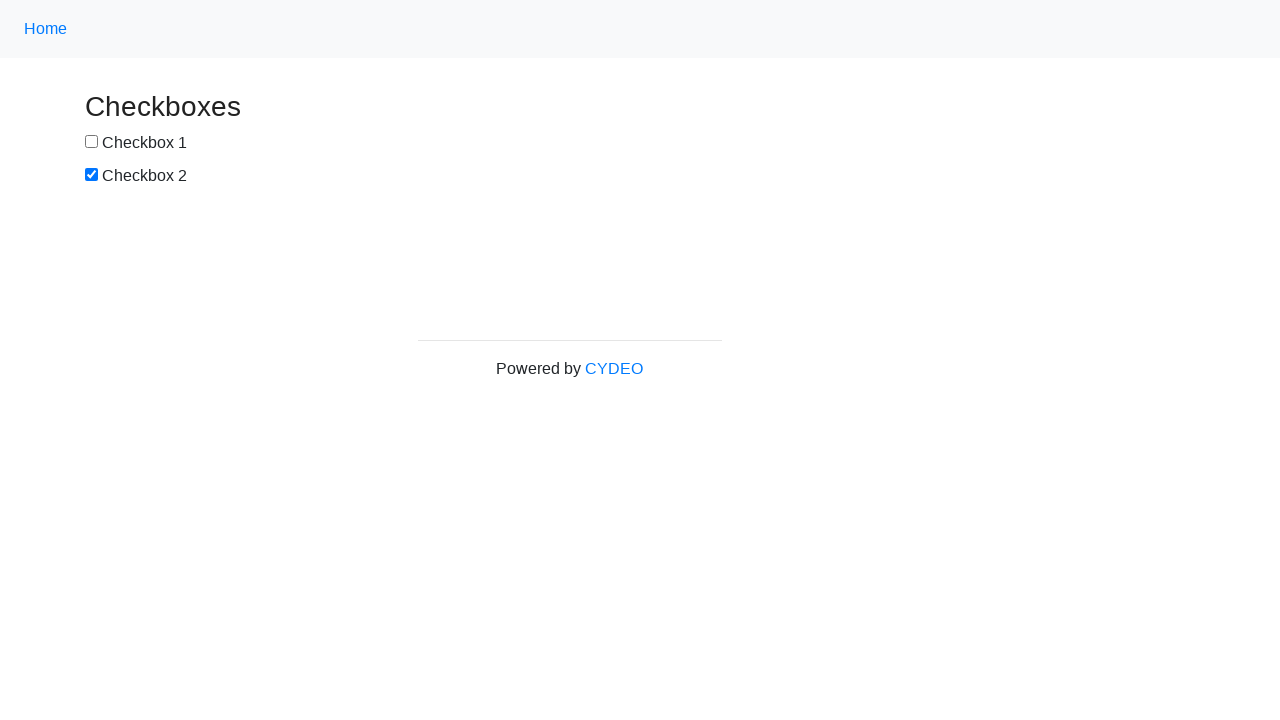

Verified checkbox #2 is SELECTED by default
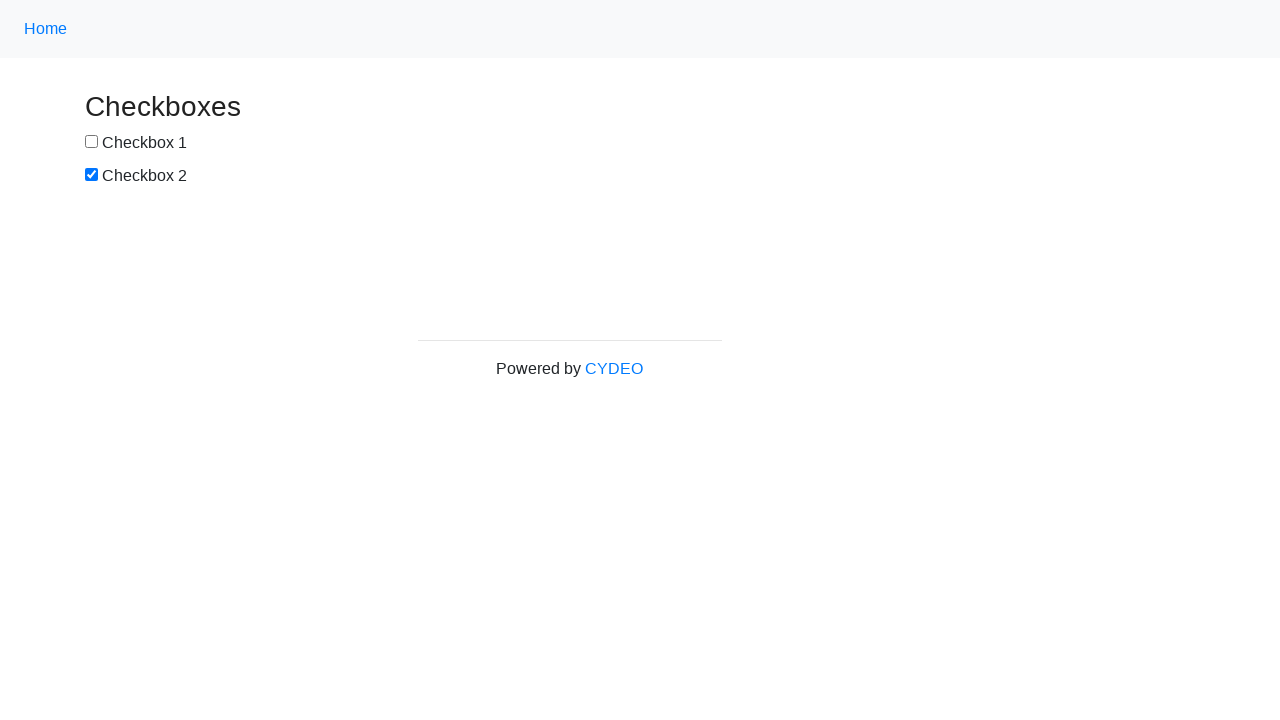

Clicked checkbox #1 to select it at (92, 142) on input#box1
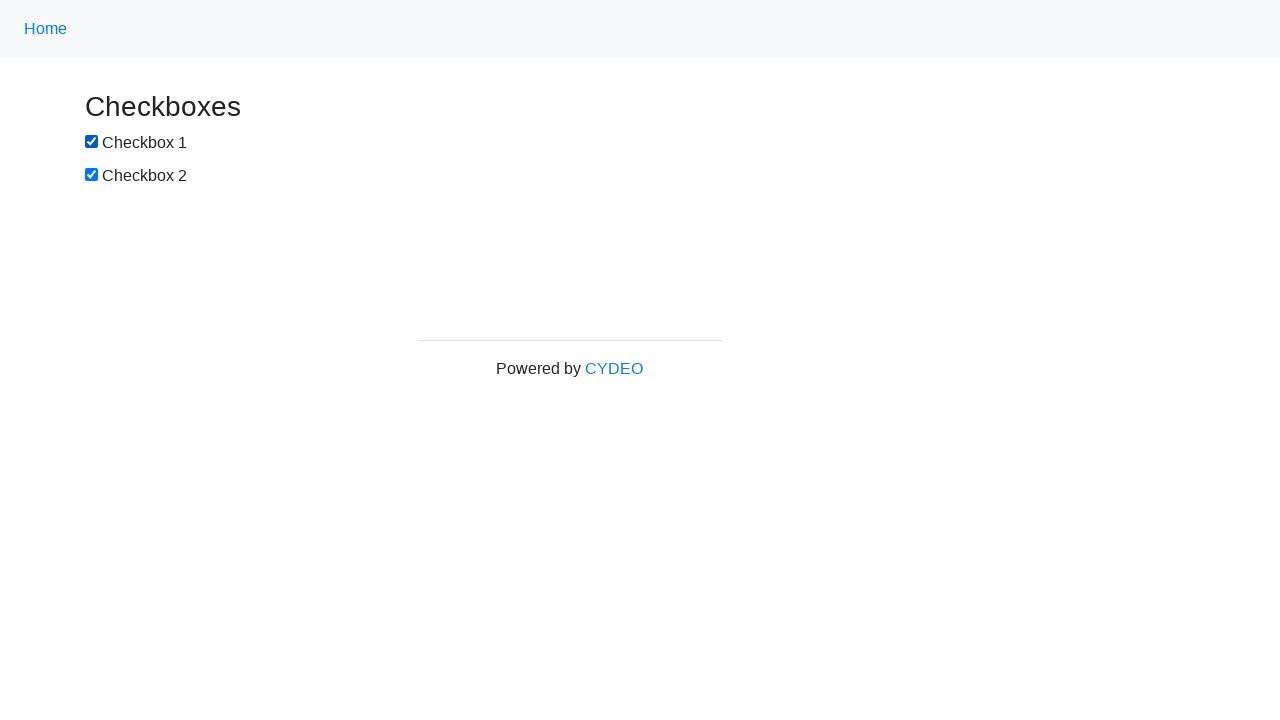

Clicked checkbox #2 to deselect it at (92, 175) on input[name='checkbox2']
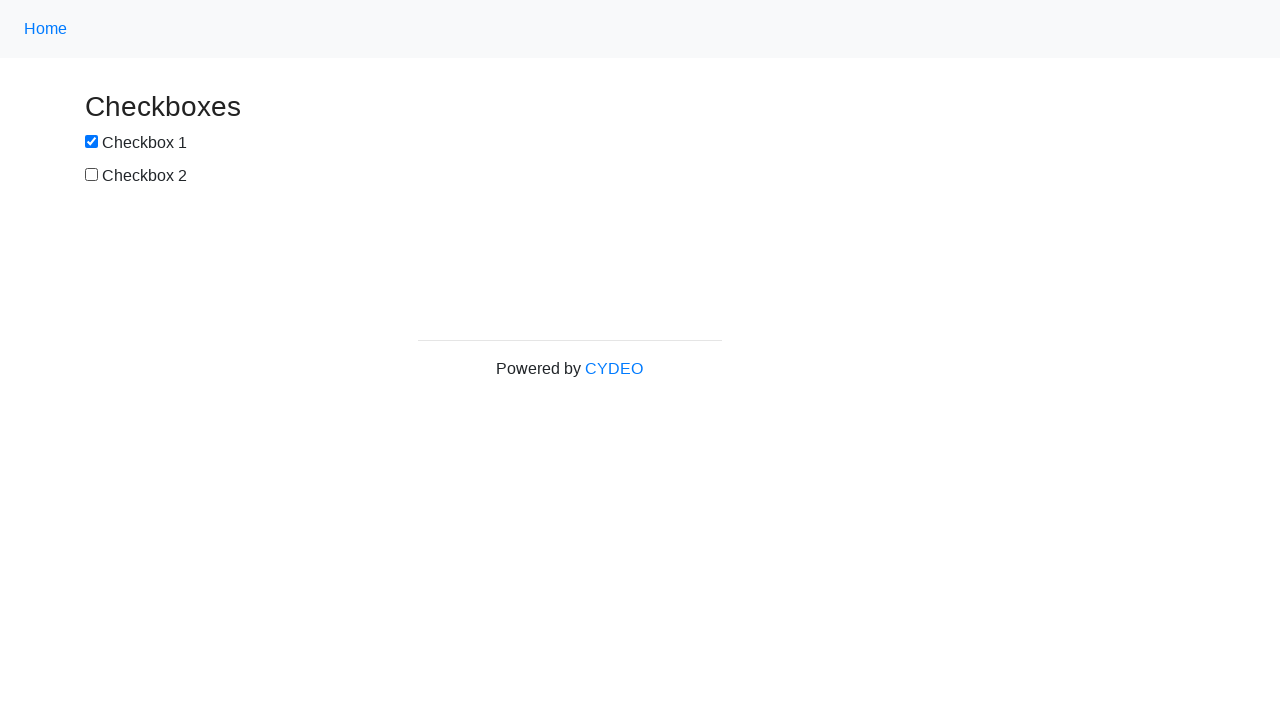

Confirmed checkbox #1 is now SELECTED
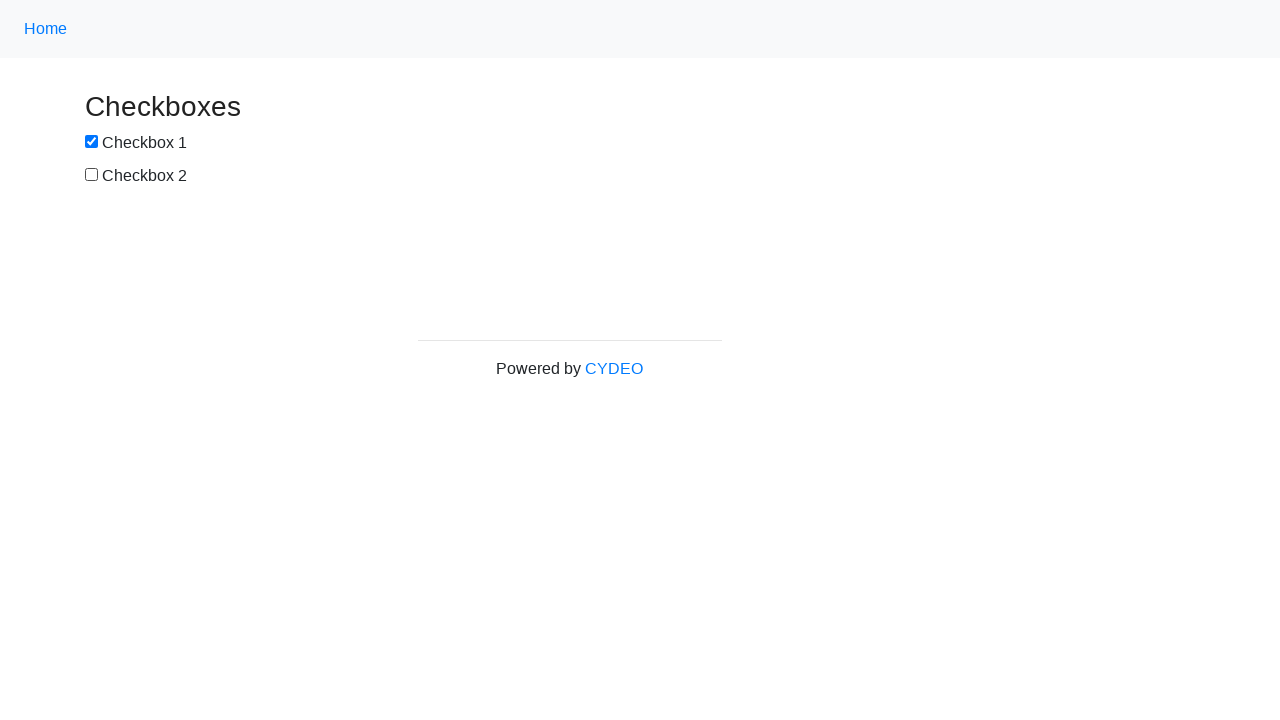

Confirmed checkbox #2 is now NOT selected
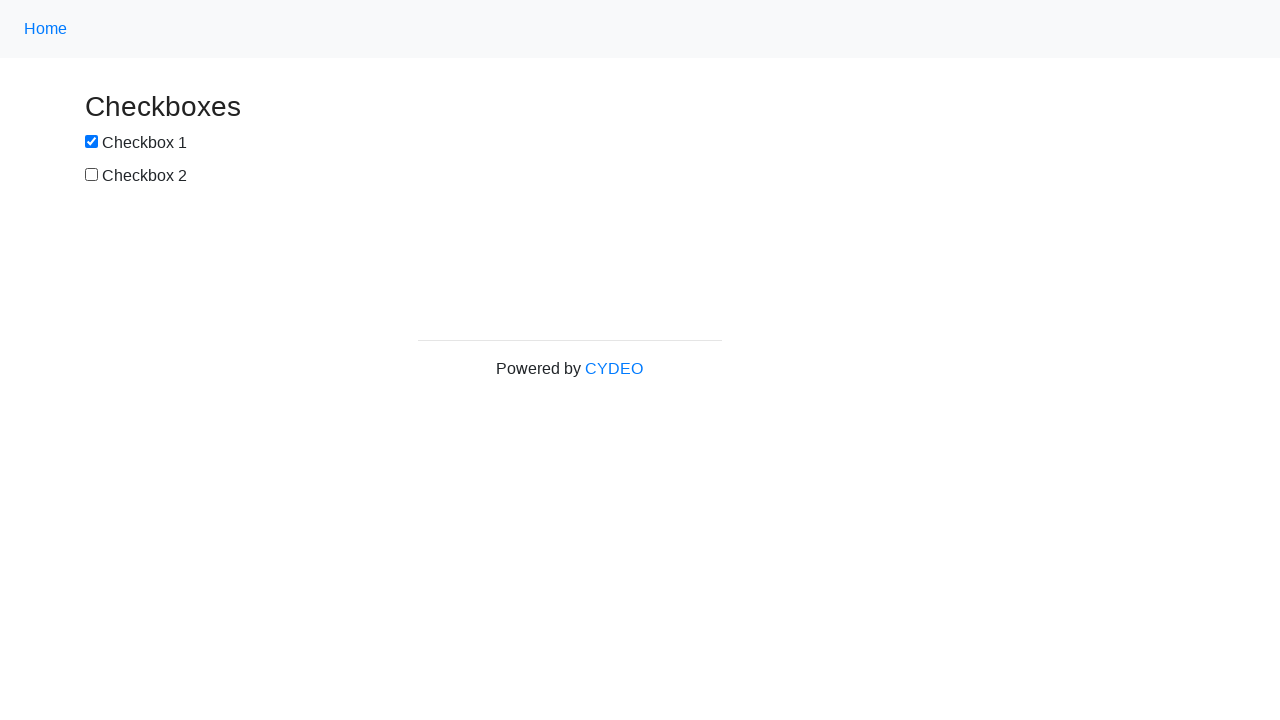

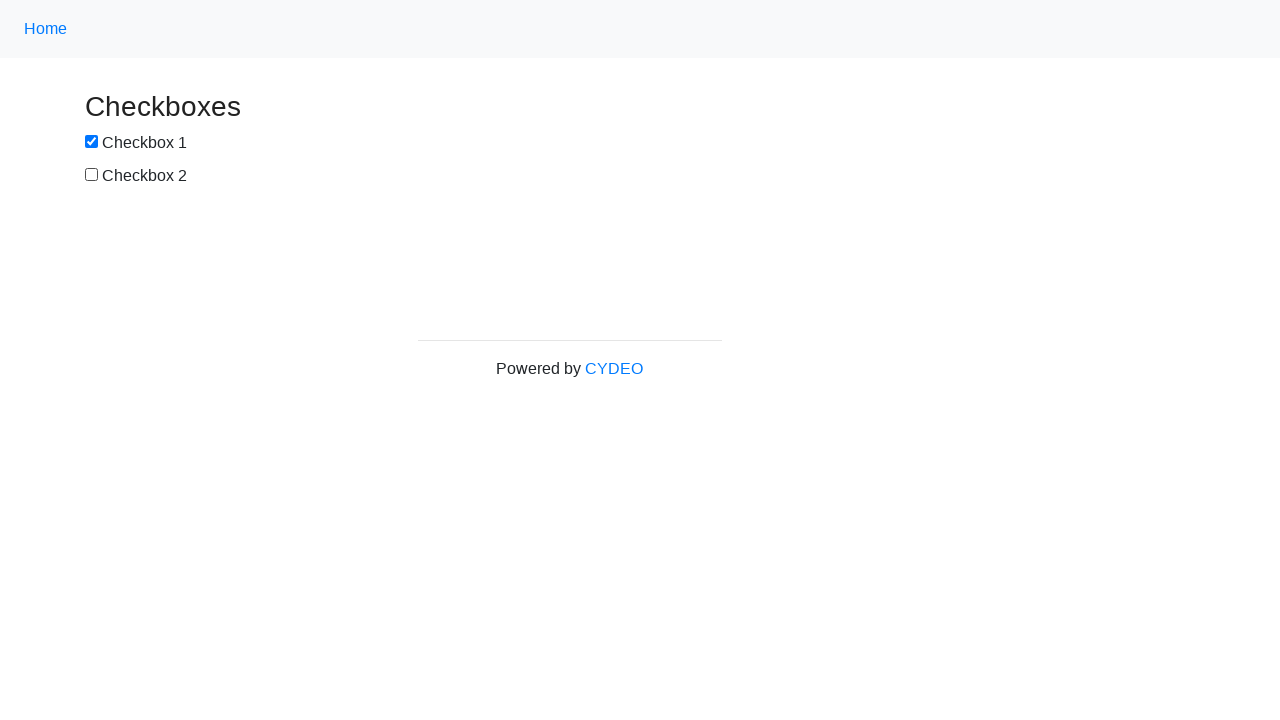